Right-clicks on the Downloads link on selenium.dev website, navigates through the context menu using keyboard actions, and selects an option

Starting URL: https://www.selenium.dev/

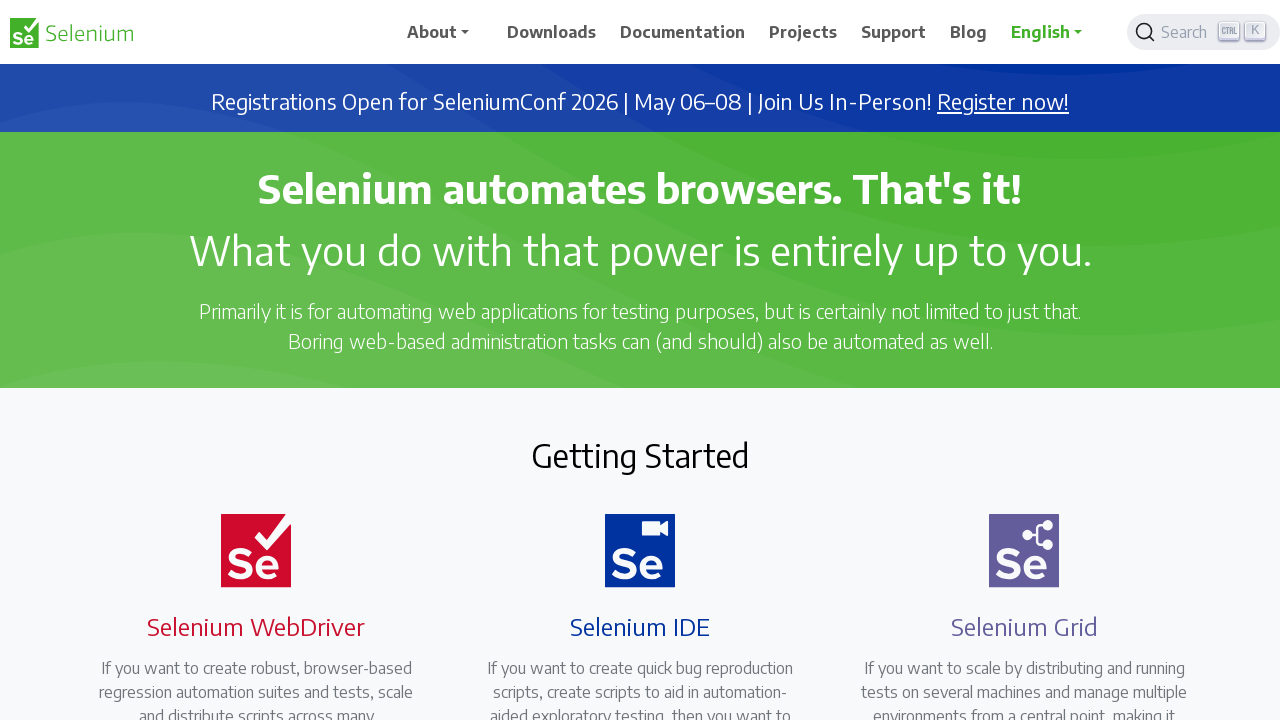

Right-clicked on Downloads link to open context menu at (552, 32) on xpath=//span[text()='Downloads']
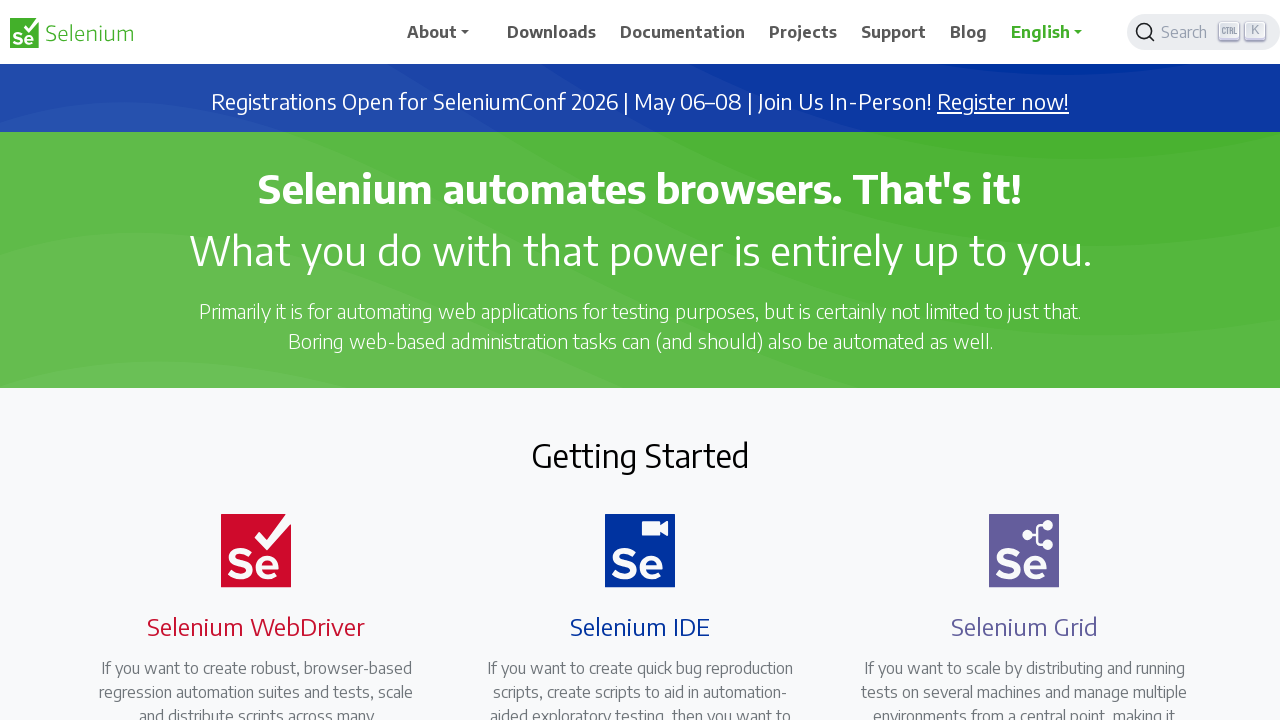

Pressed PageDown to navigate through context menu (iteration 1/6)
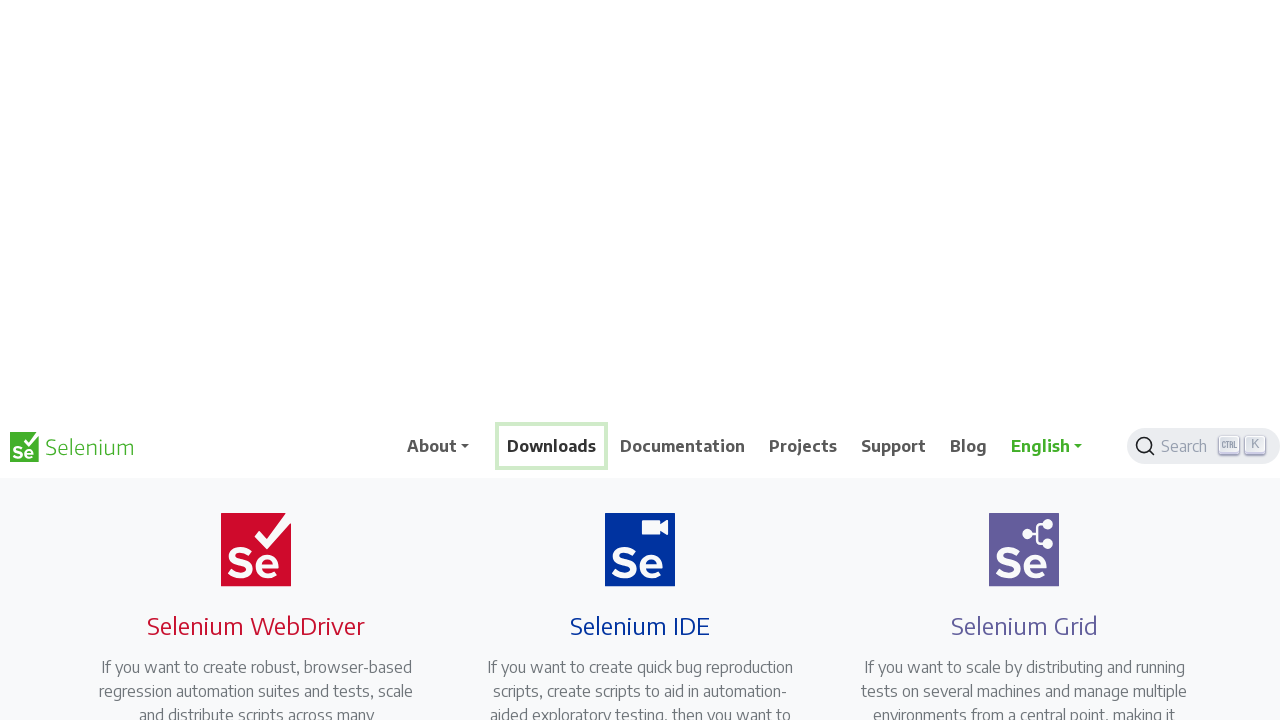

Waited 2 seconds between PageDown presses
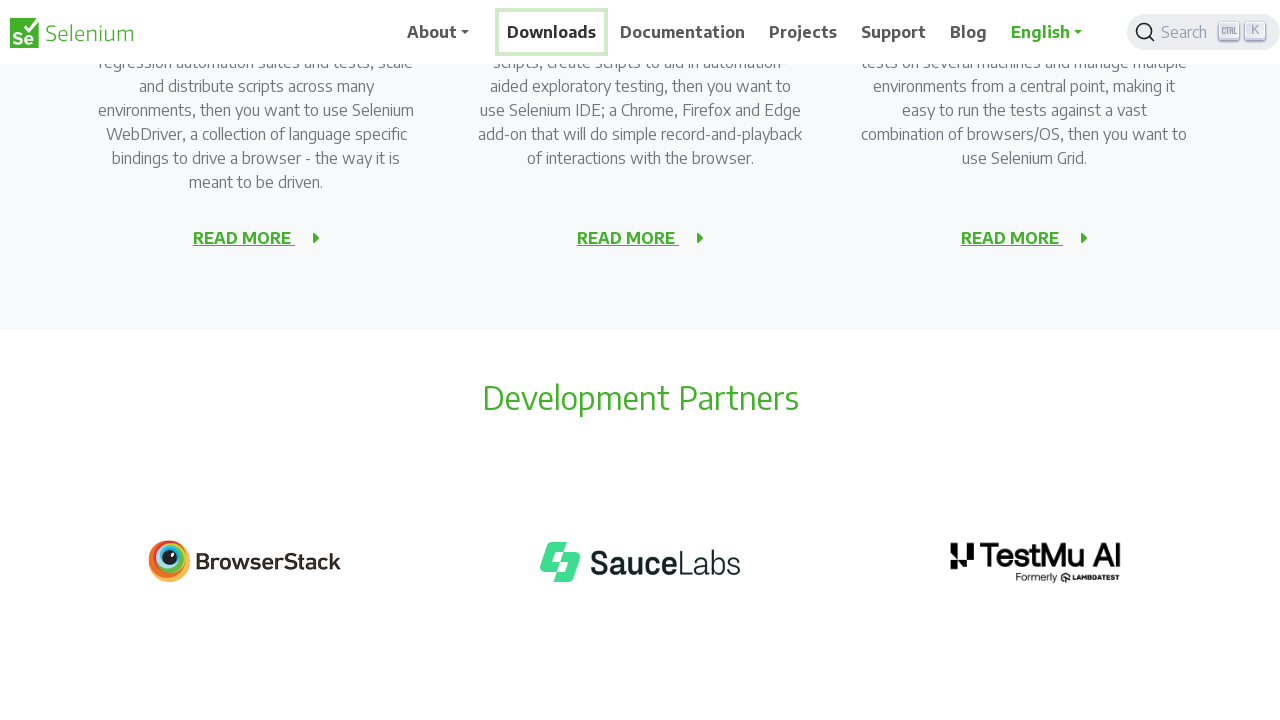

Pressed PageDown to navigate through context menu (iteration 2/6)
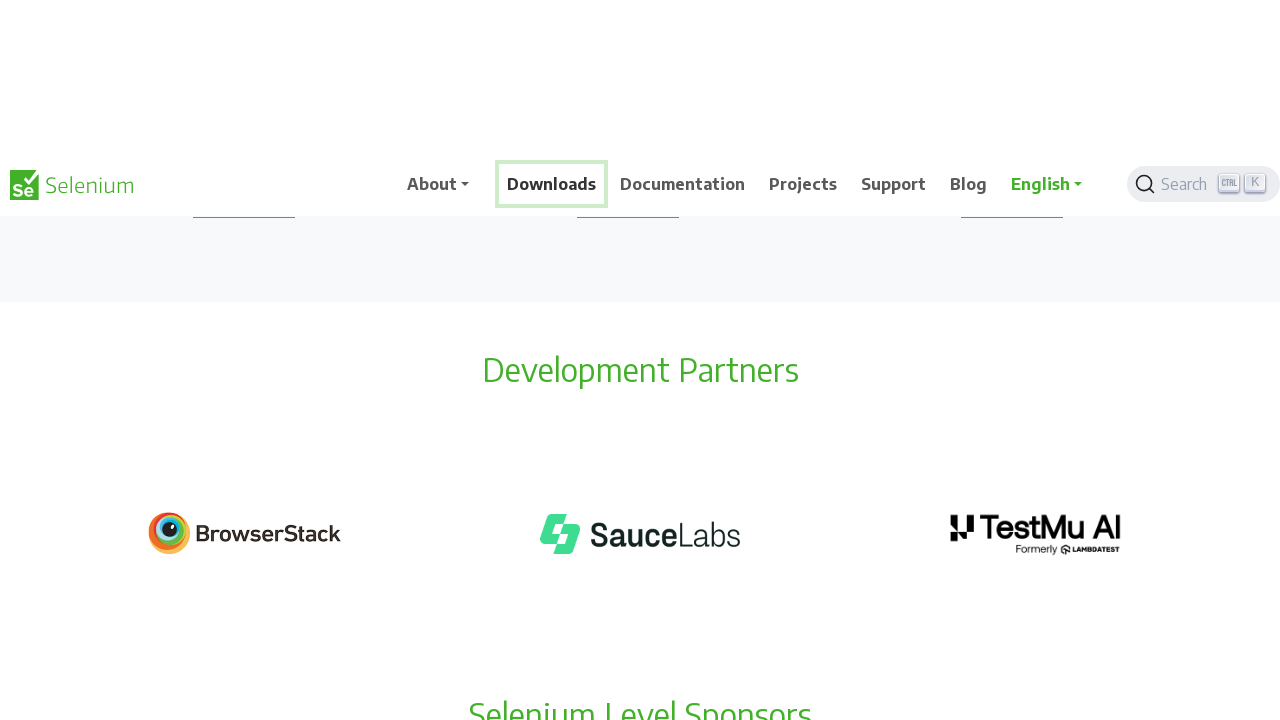

Waited 2 seconds between PageDown presses
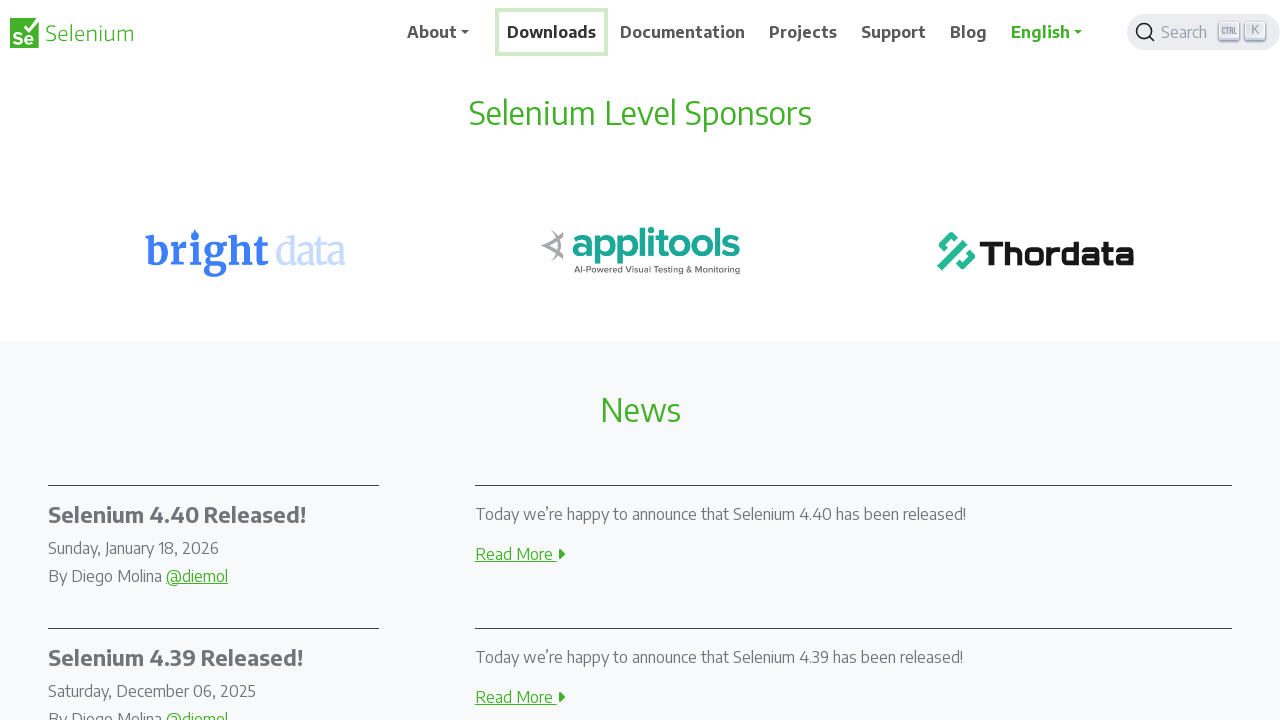

Pressed PageDown to navigate through context menu (iteration 3/6)
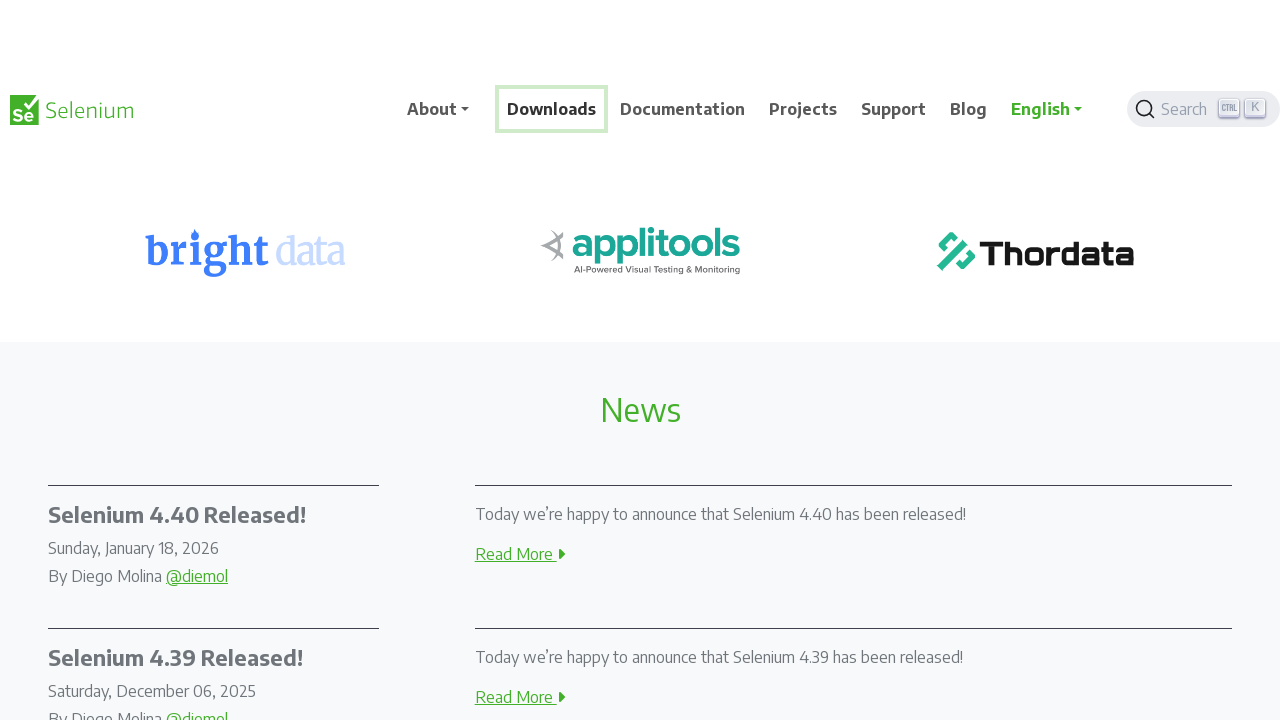

Waited 2 seconds between PageDown presses
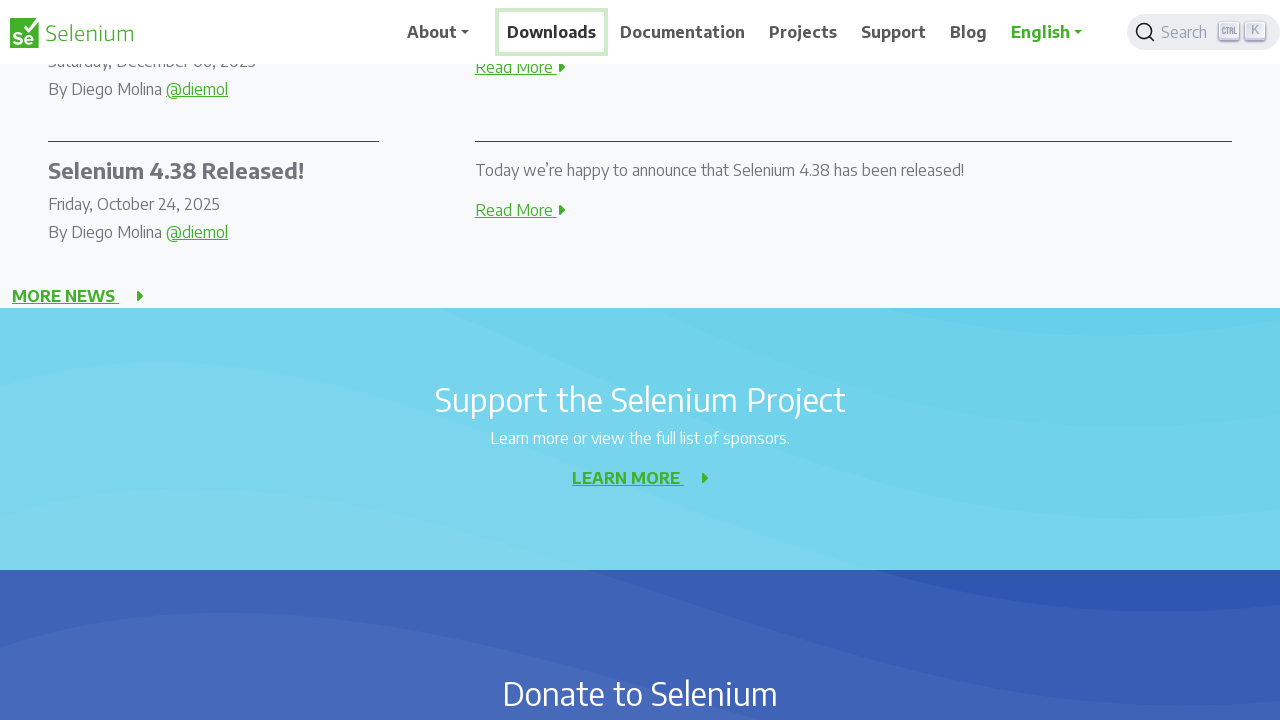

Pressed PageDown to navigate through context menu (iteration 4/6)
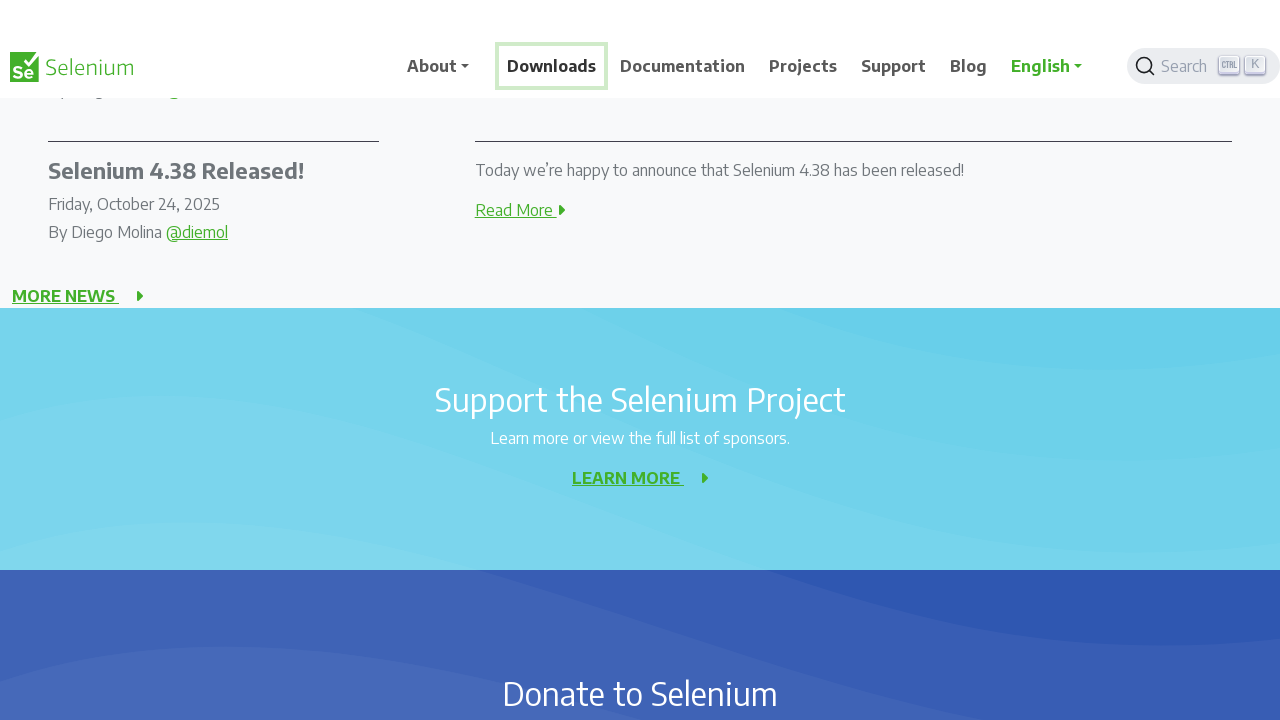

Waited 2 seconds between PageDown presses
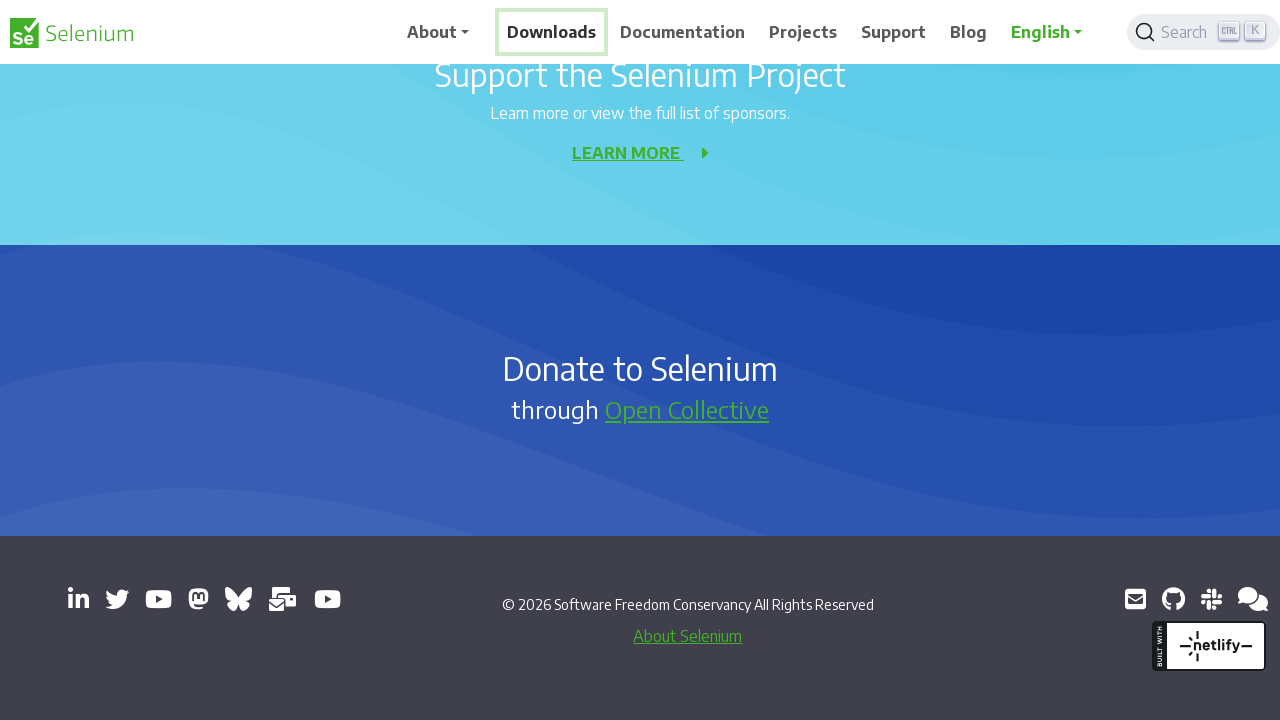

Pressed PageDown to navigate through context menu (iteration 5/6)
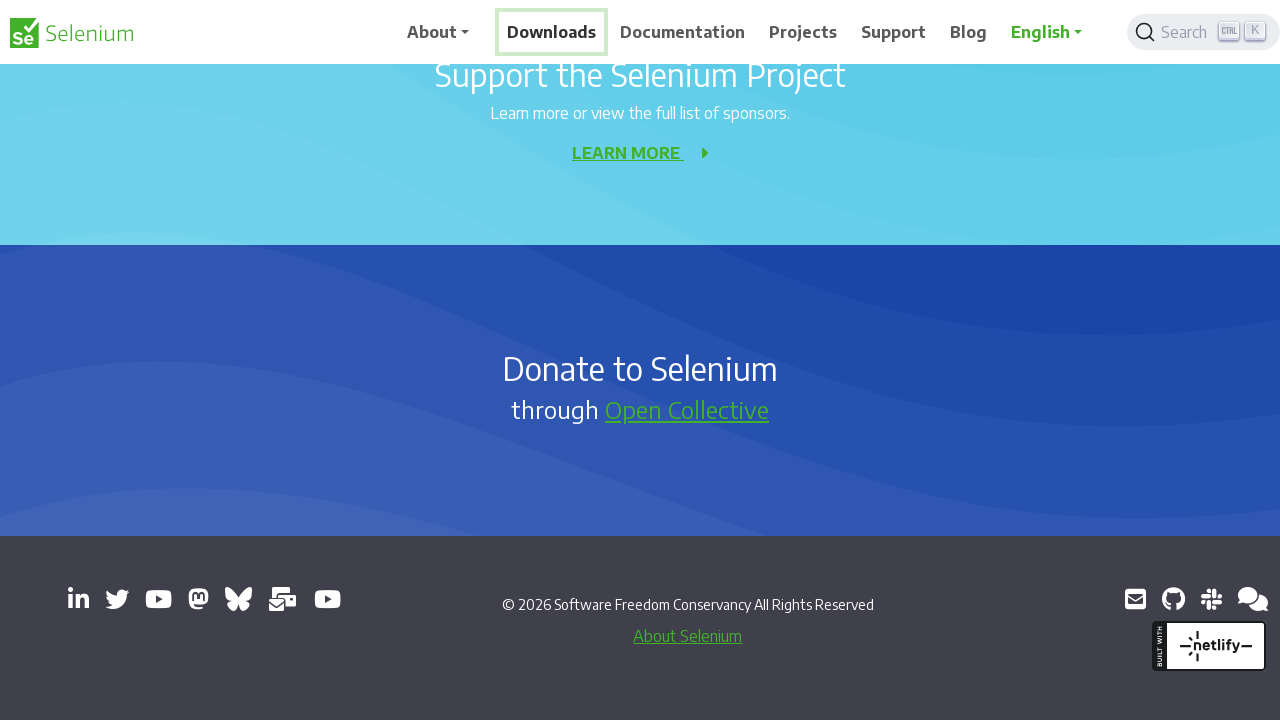

Waited 2 seconds between PageDown presses
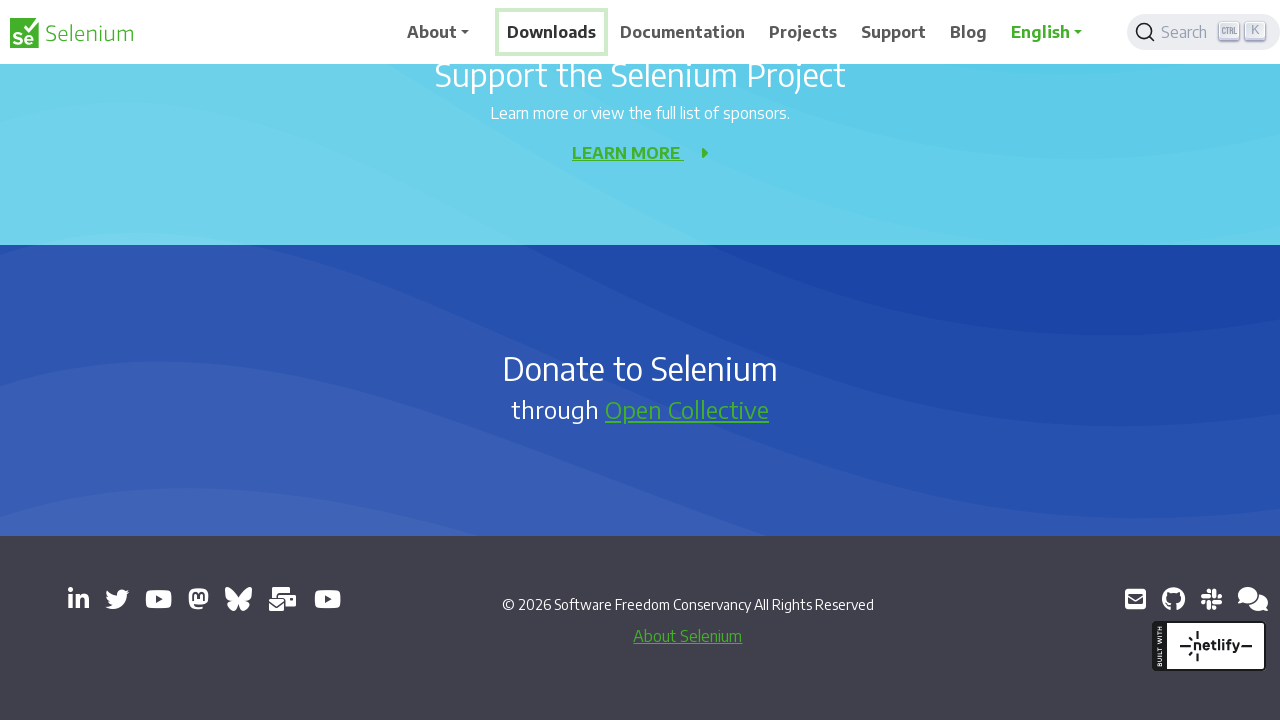

Pressed PageDown to navigate through context menu (iteration 6/6)
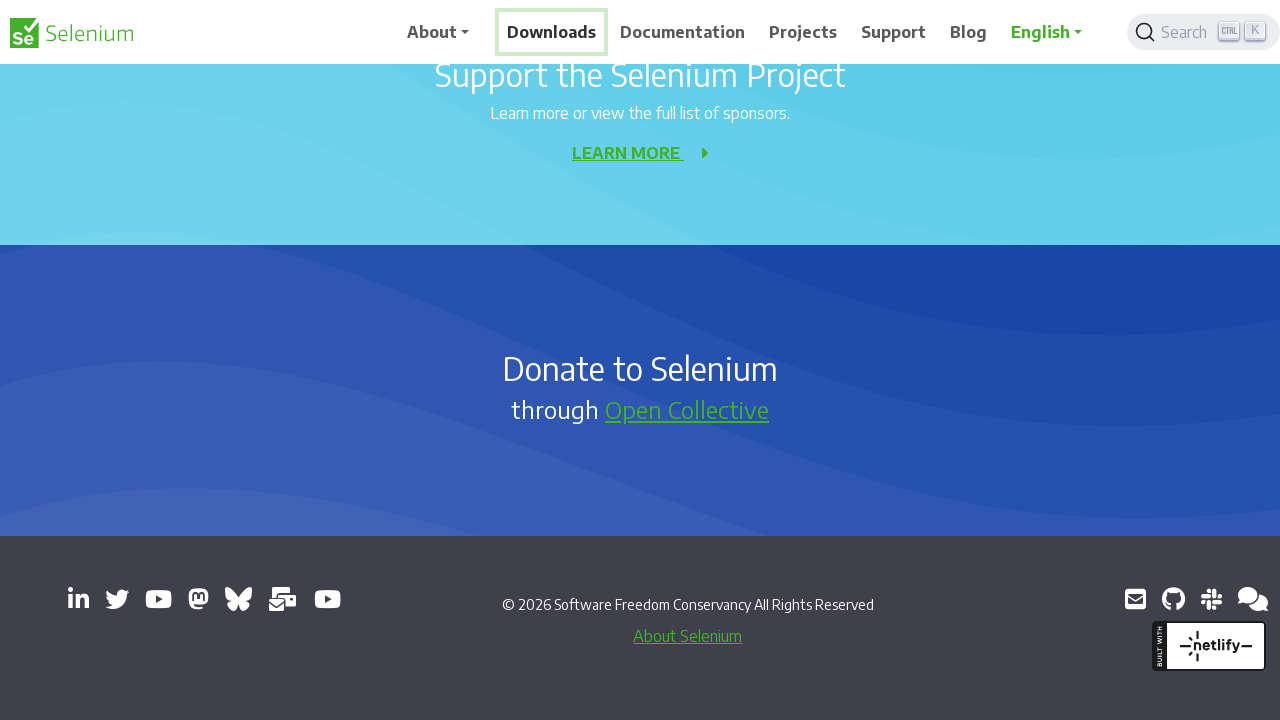

Waited 2 seconds between PageDown presses
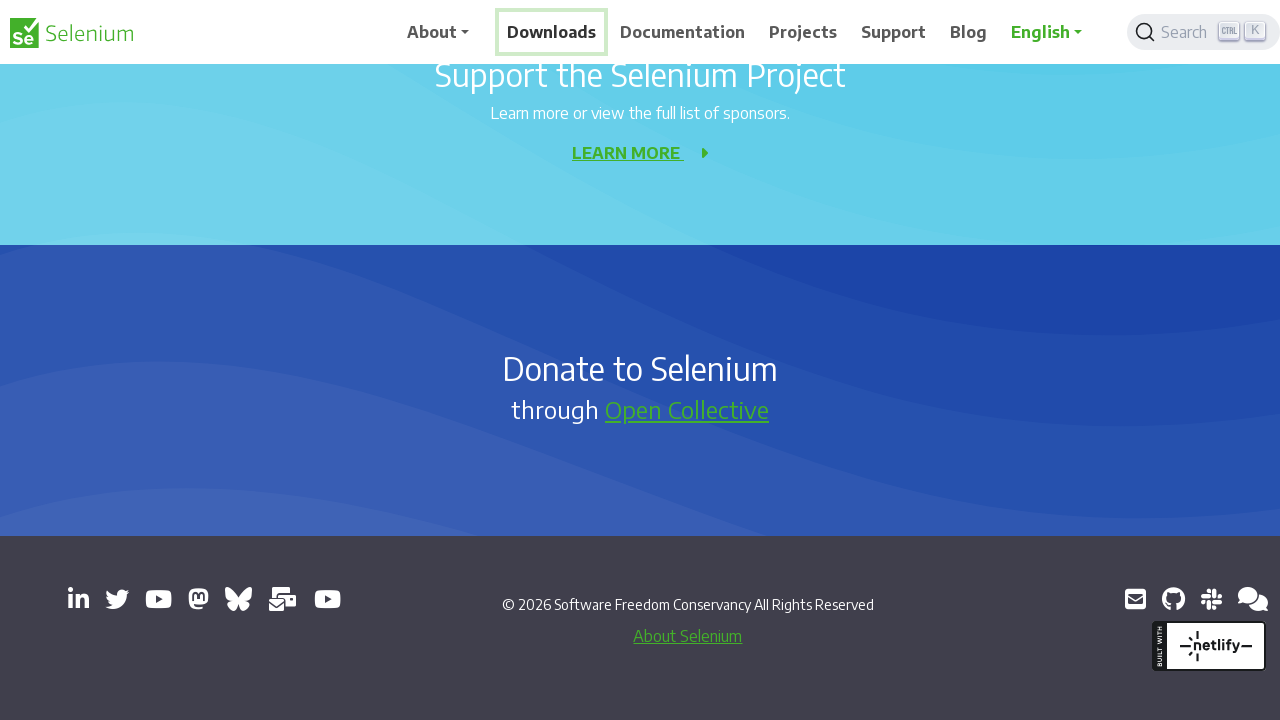

Pressed Enter to select the highlighted context menu option
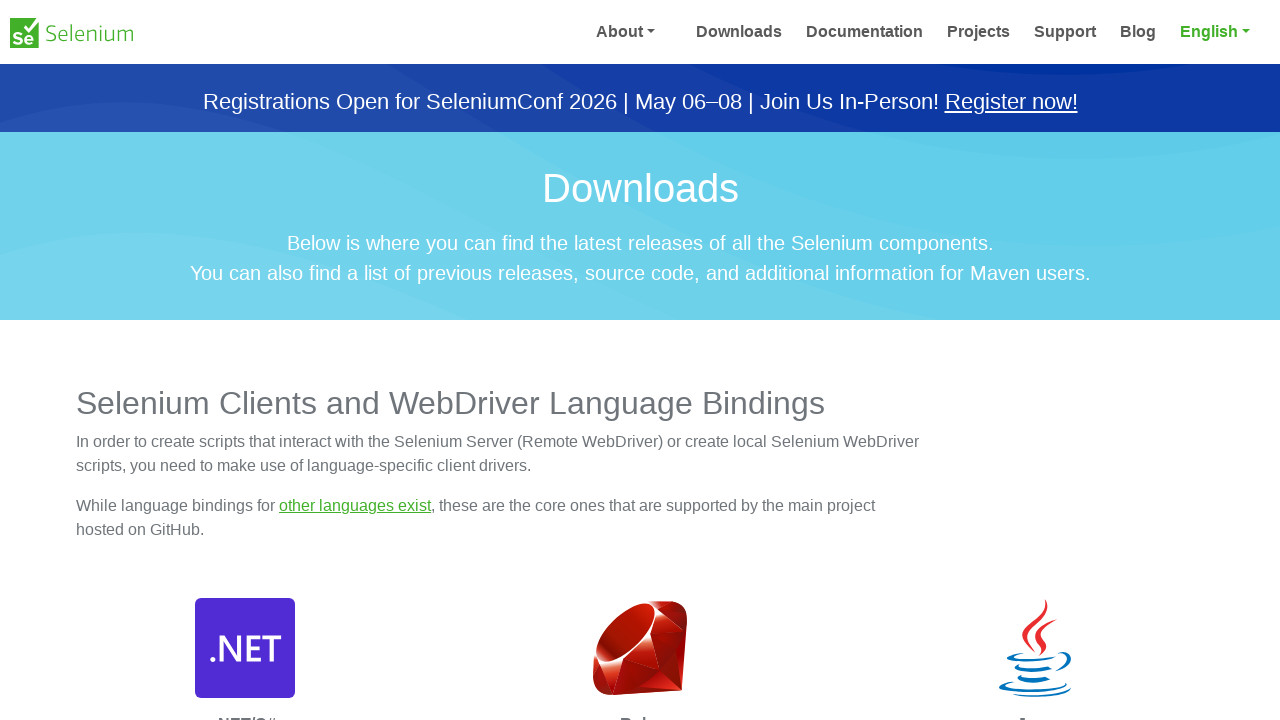

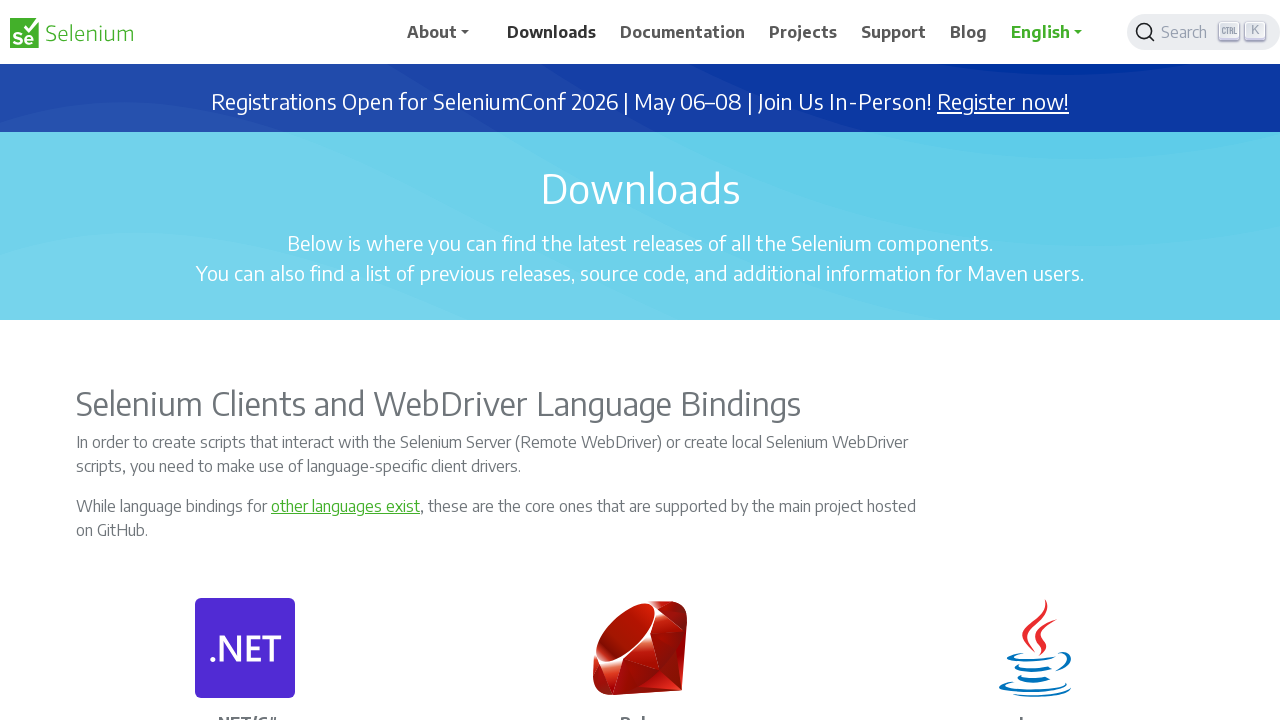